Tests a web form by filling a text input field with text and clicking the submit button, then verifying the received message is displayed.

Starting URL: https://www.selenium.dev/selenium/web/web-form.html

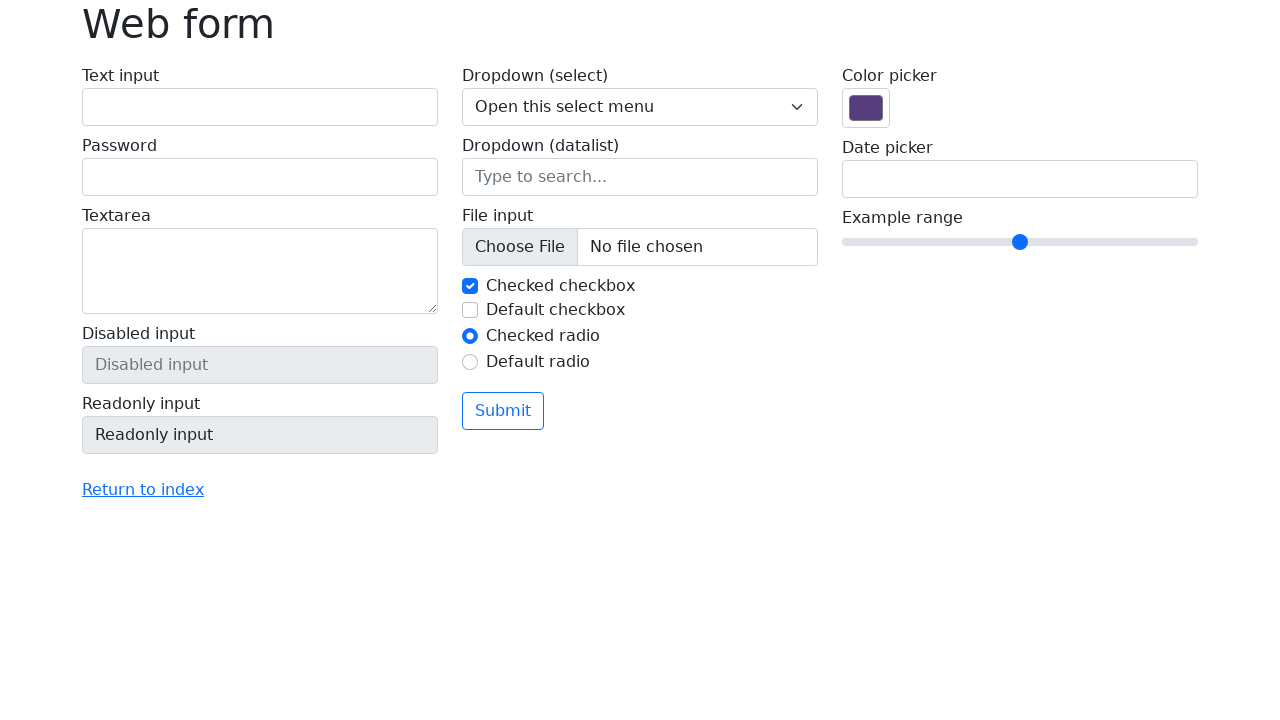

Filled text input field with 'Selenium' on input[name='my-text']
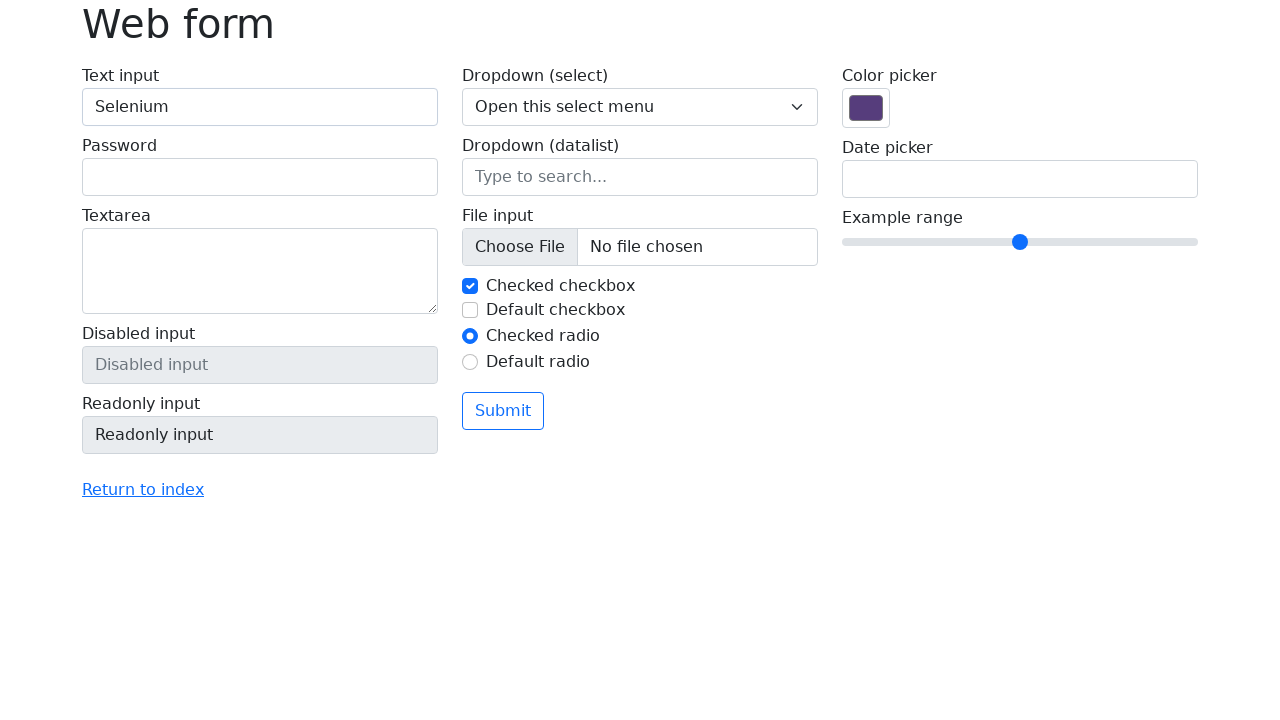

Clicked the submit button at (503, 411) on button
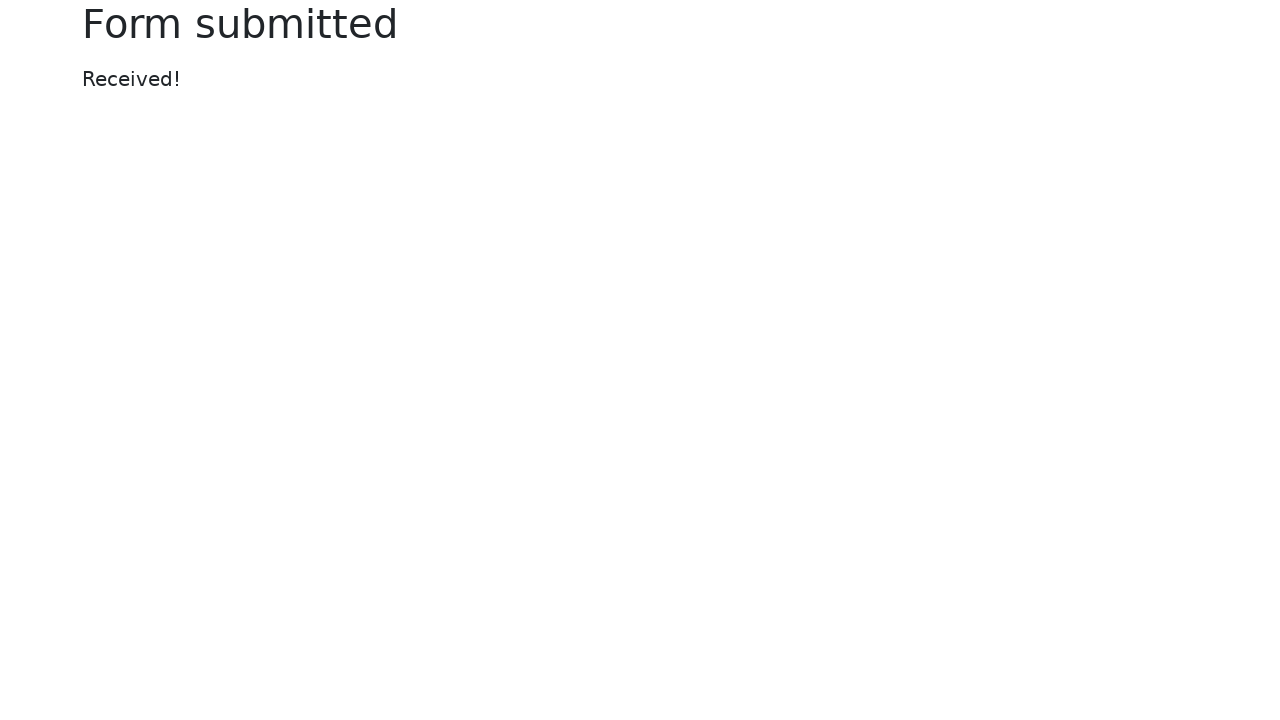

Verified the received message is displayed
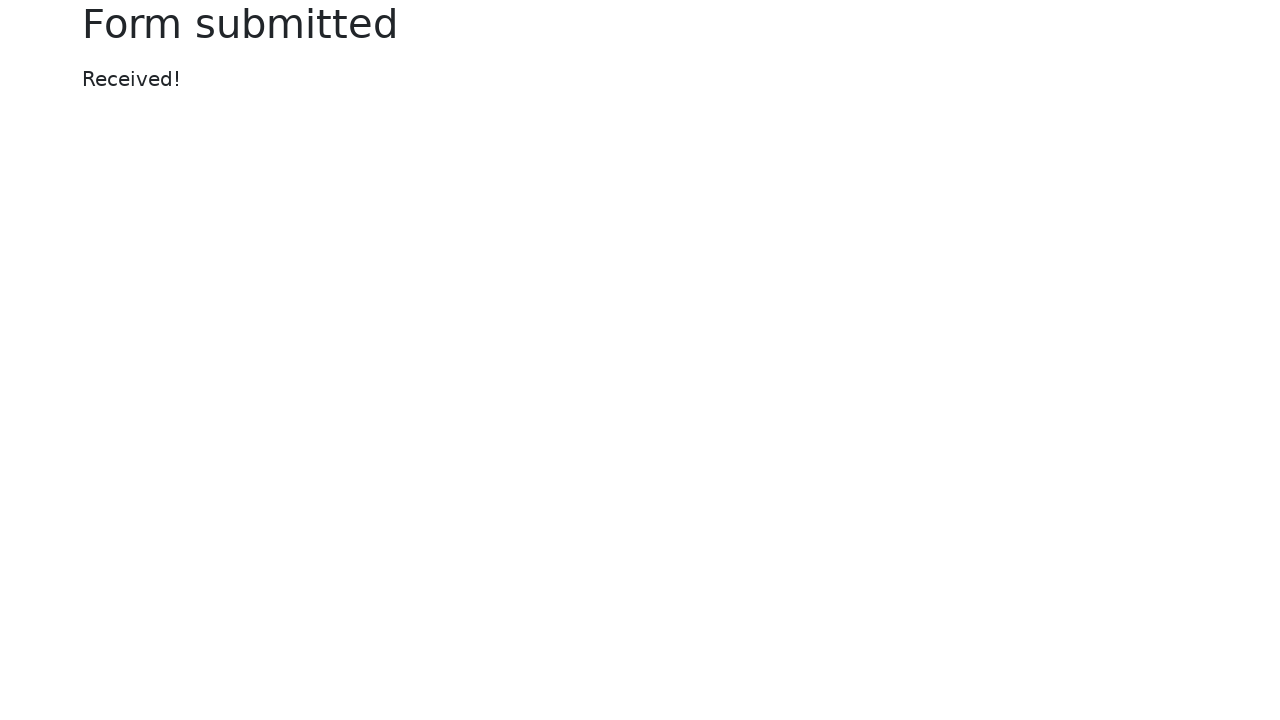

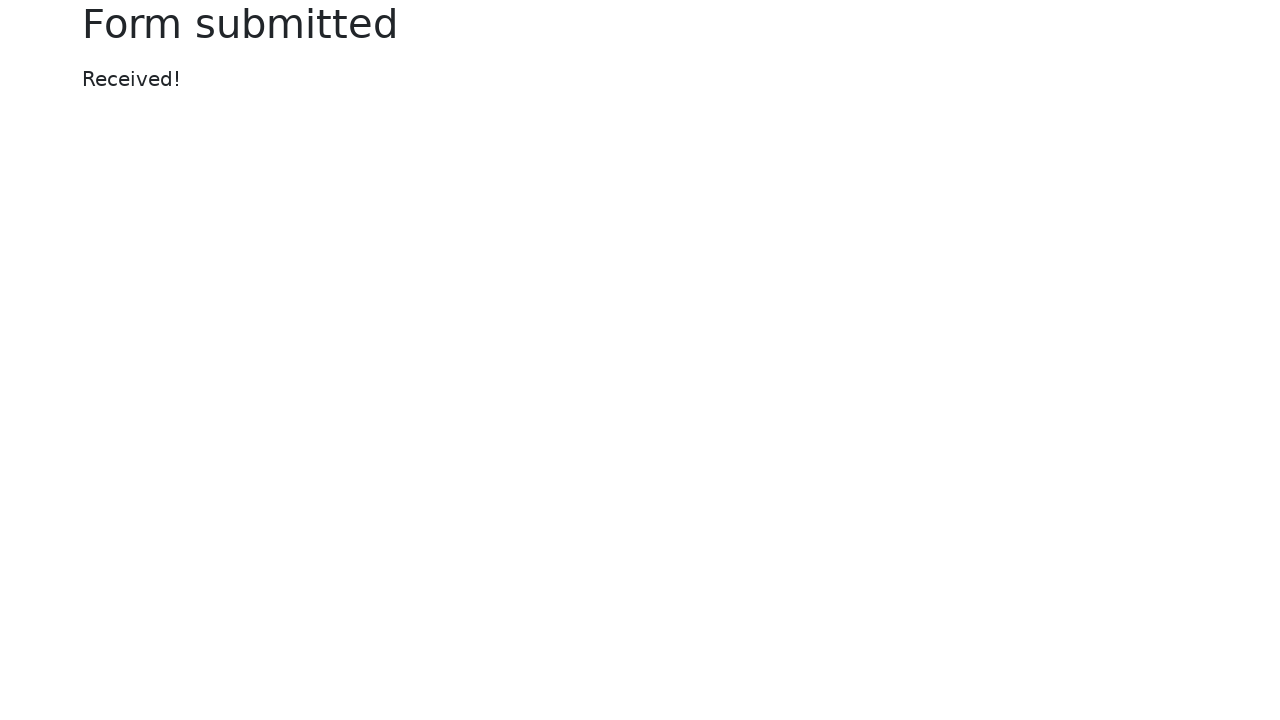